Tests JavaScript prompt alert functionality by clicking a button to trigger a prompt, entering text into the prompt, accepting it, and verifying the entered text appears in the result message.

Starting URL: https://testcenter.techproeducation.com/index.php?page=javascript-alerts

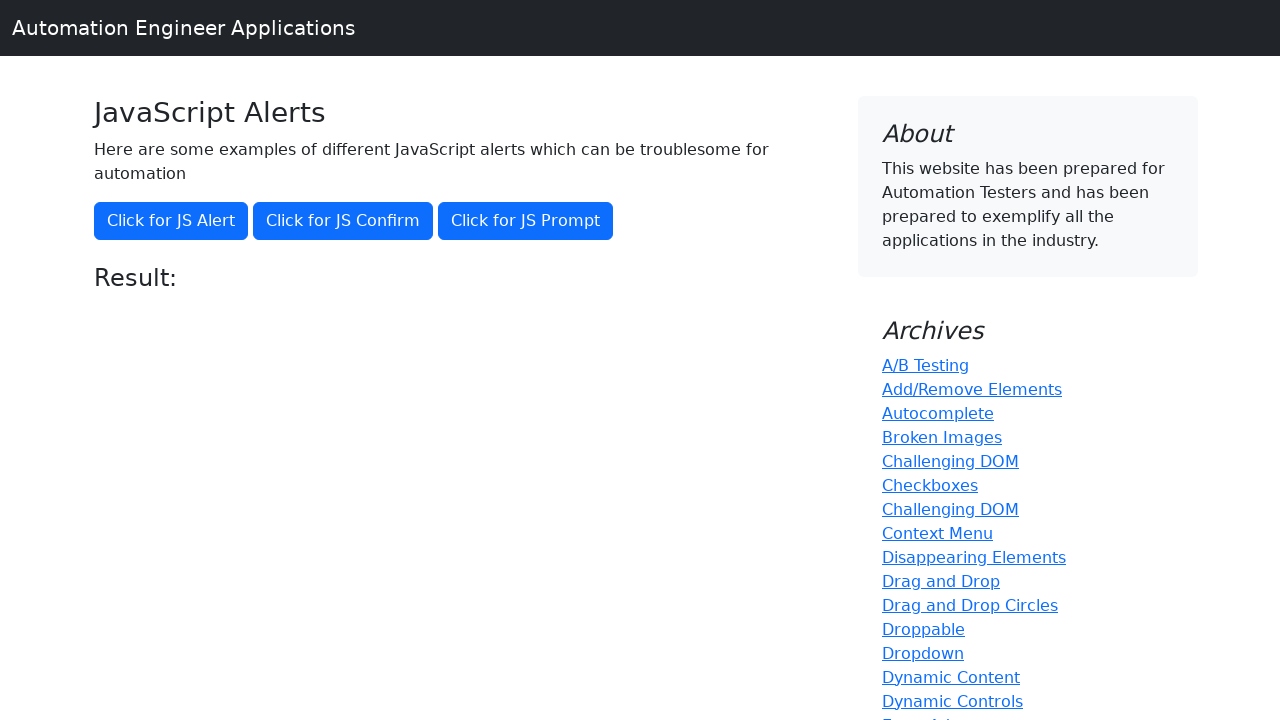

Clicked button to trigger JavaScript prompt alert at (526, 221) on xpath=//*[@onclick='jsPrompt()']
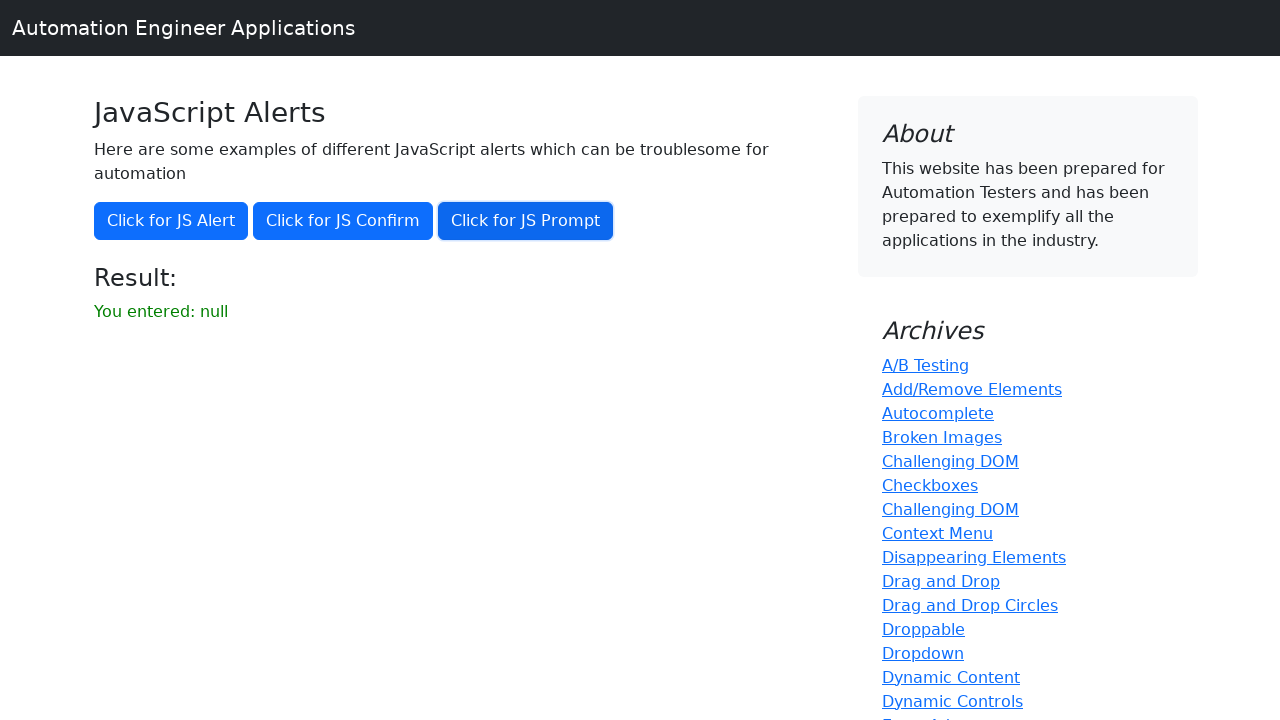

Set up dialog handler to accept prompt with 'Hayriye'
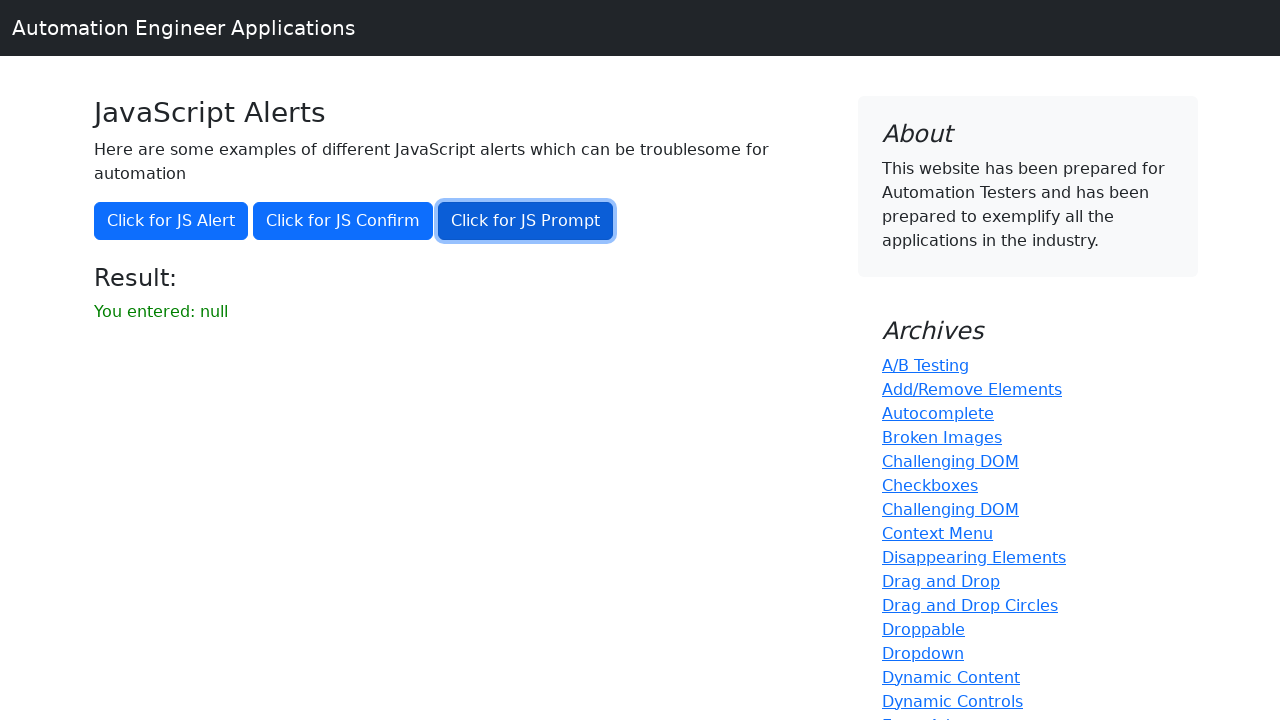

Clicked button again to trigger prompt with handler active at (526, 221) on xpath=//*[@onclick='jsPrompt()']
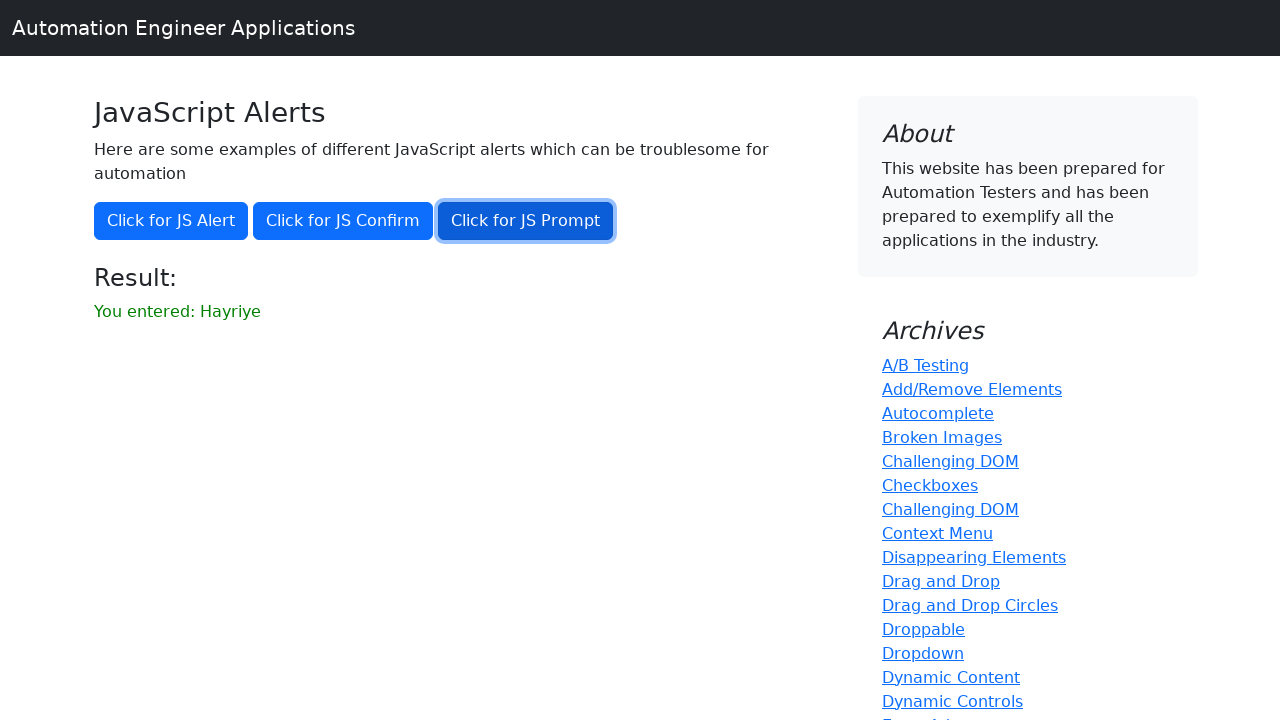

Result message element loaded
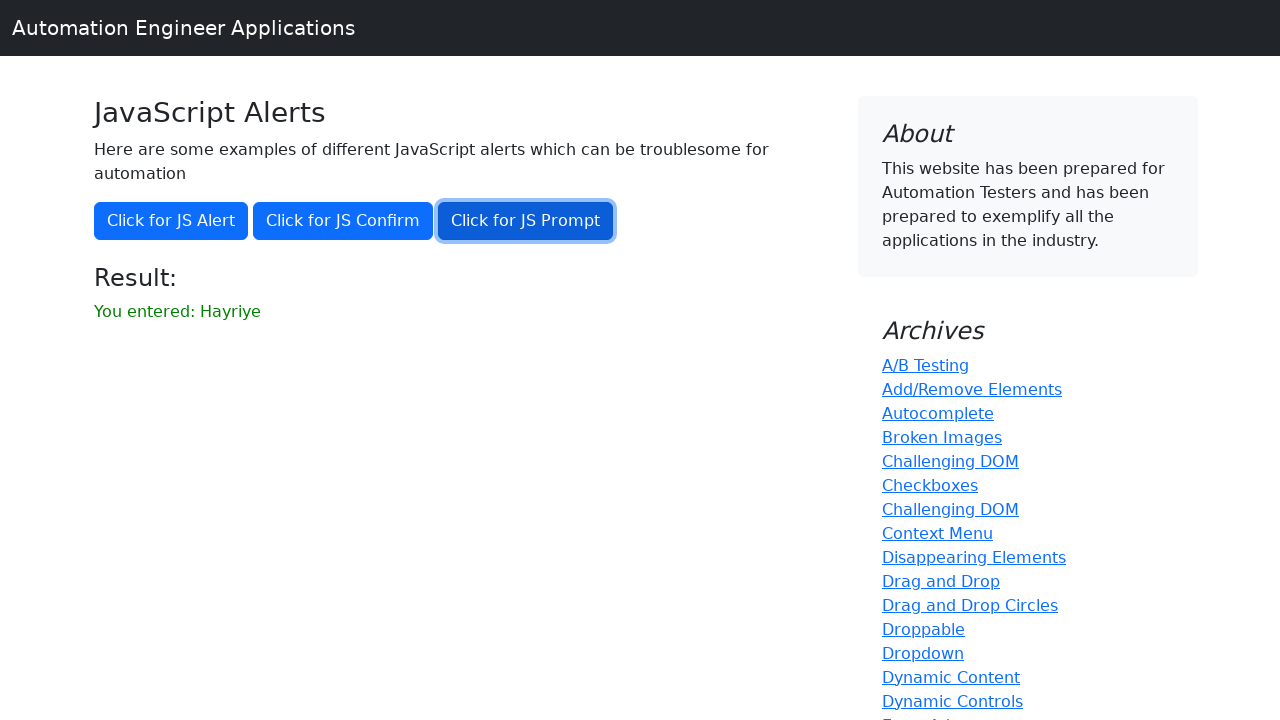

Retrieved result text content
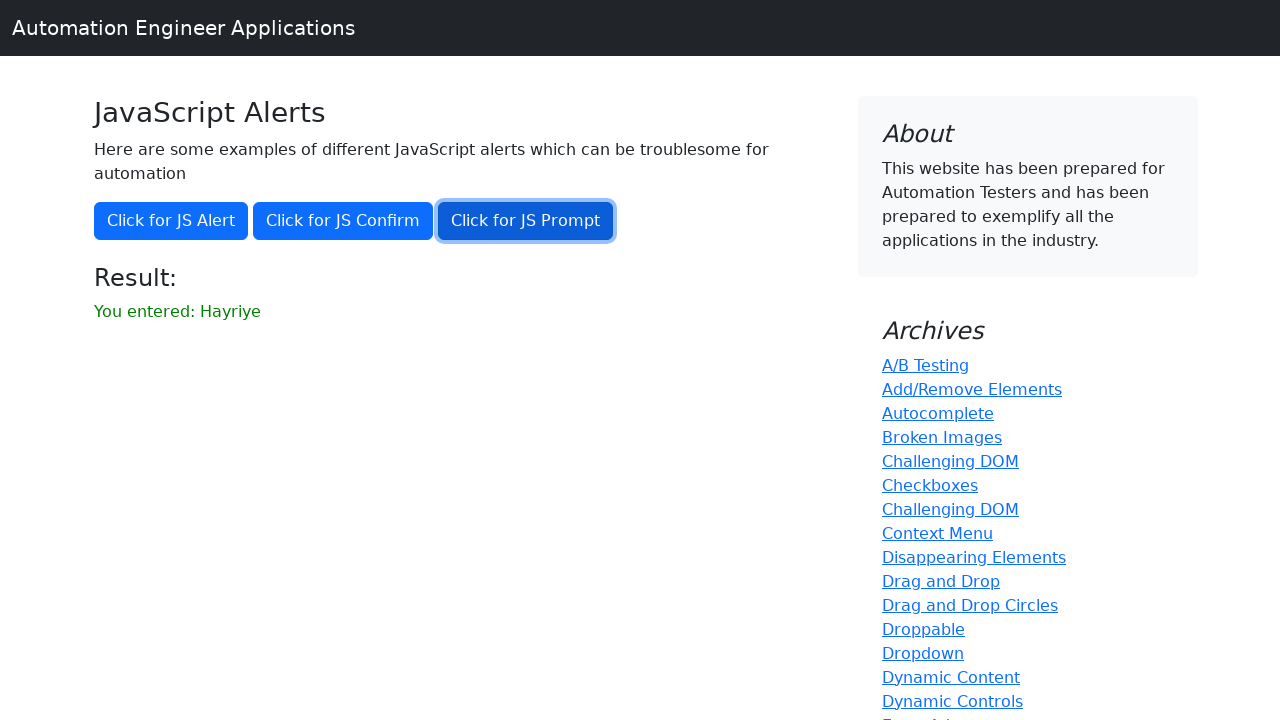

Verified that 'Hayriye' appears in result message
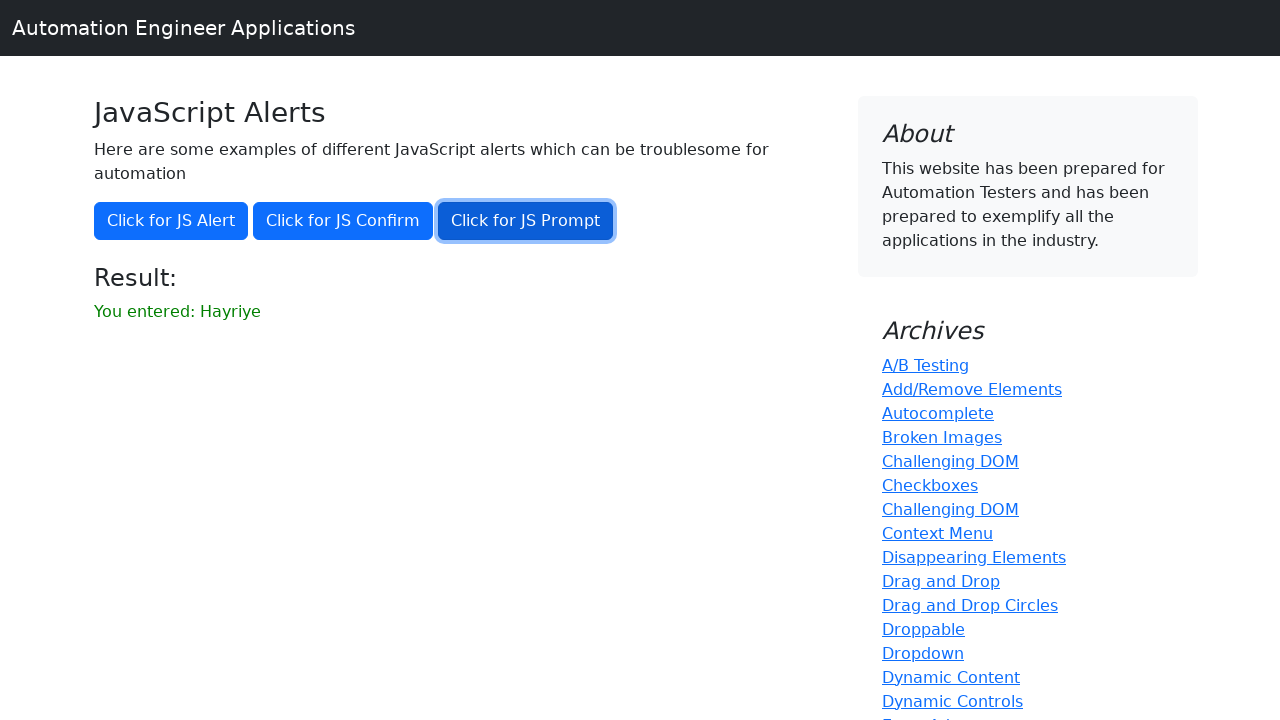

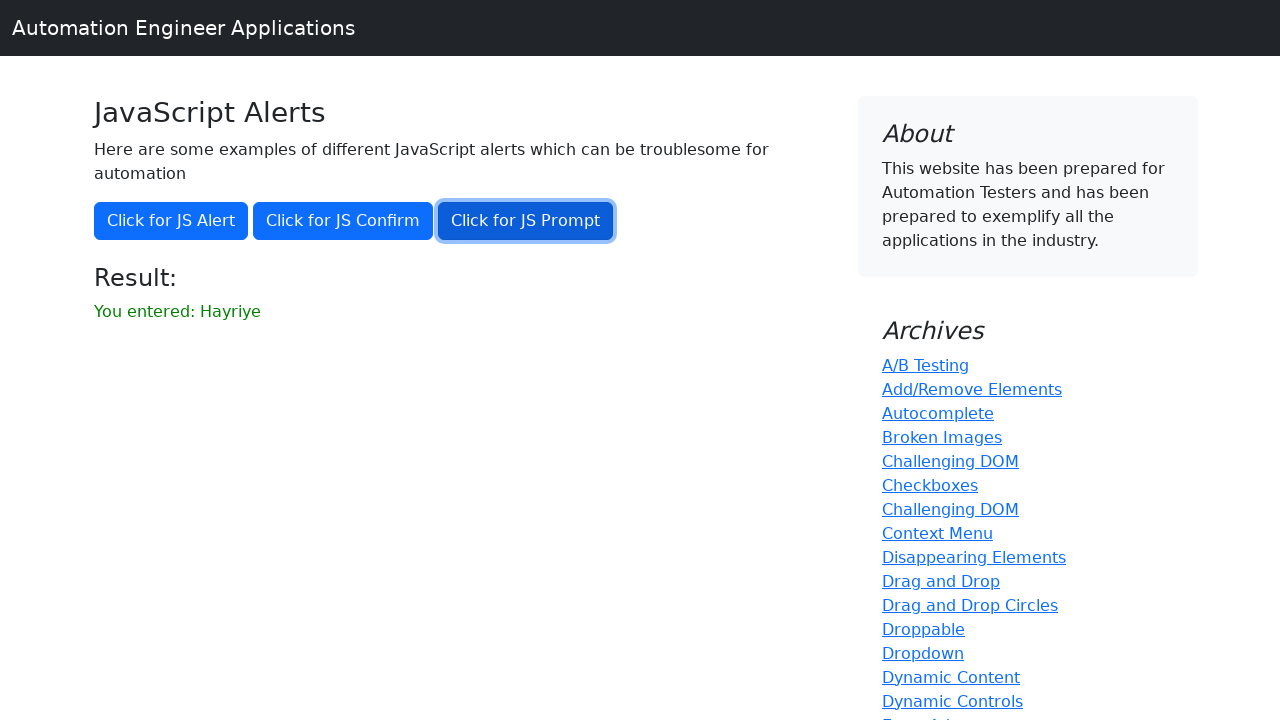